Tests the back button functionality by selecting a graduation course option and then clicking the back button to return to the education level selection screen.

Starting URL: https://developer.grupoa.education/subscription/

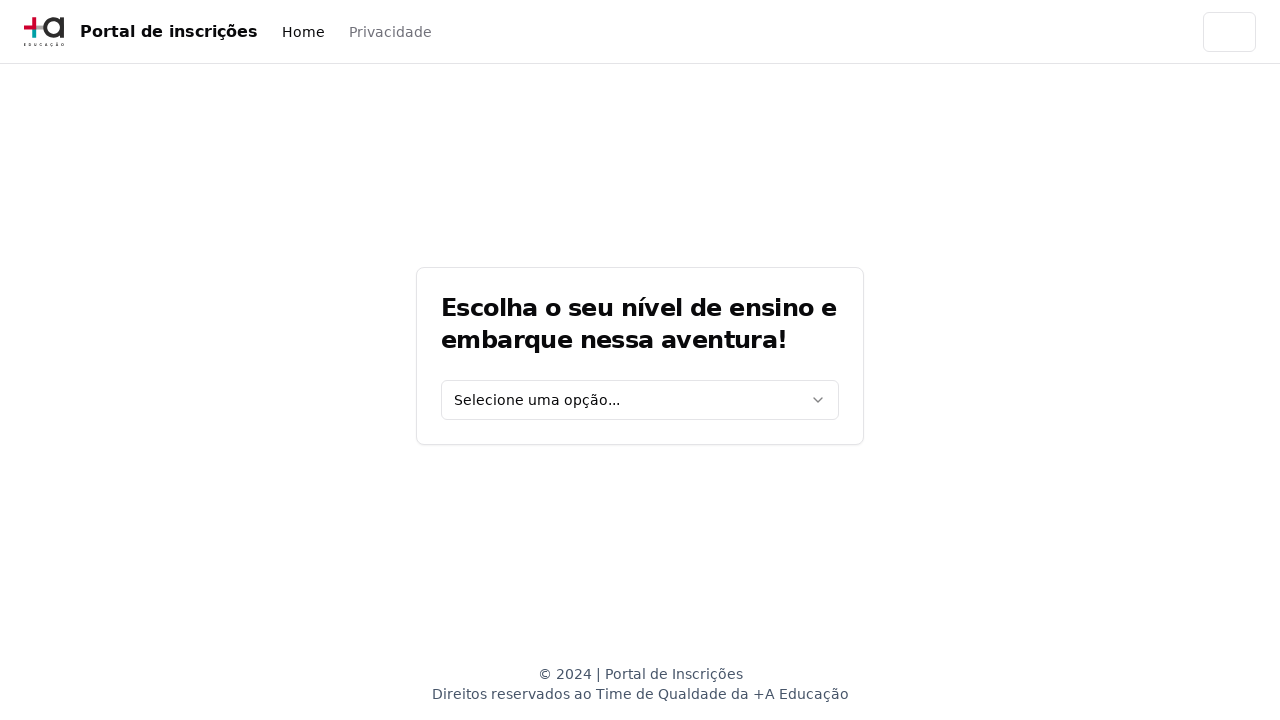

Clicked on the education level dropdown at (640, 400) on [data-testid='education-level-select']
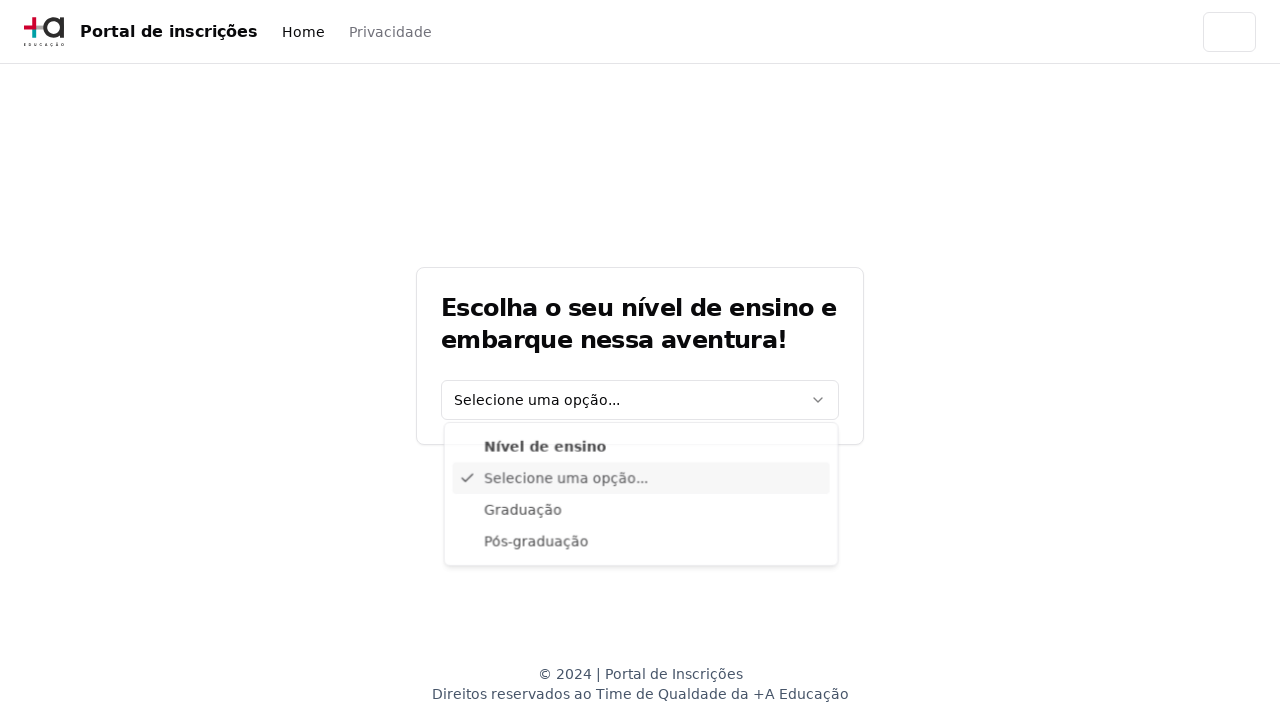

Selected 'Graduação' (graduation) course option from dropdown at (641, 513) on xpath=//div[@data-radix-vue-collection-item][contains(., 'Graduação')]
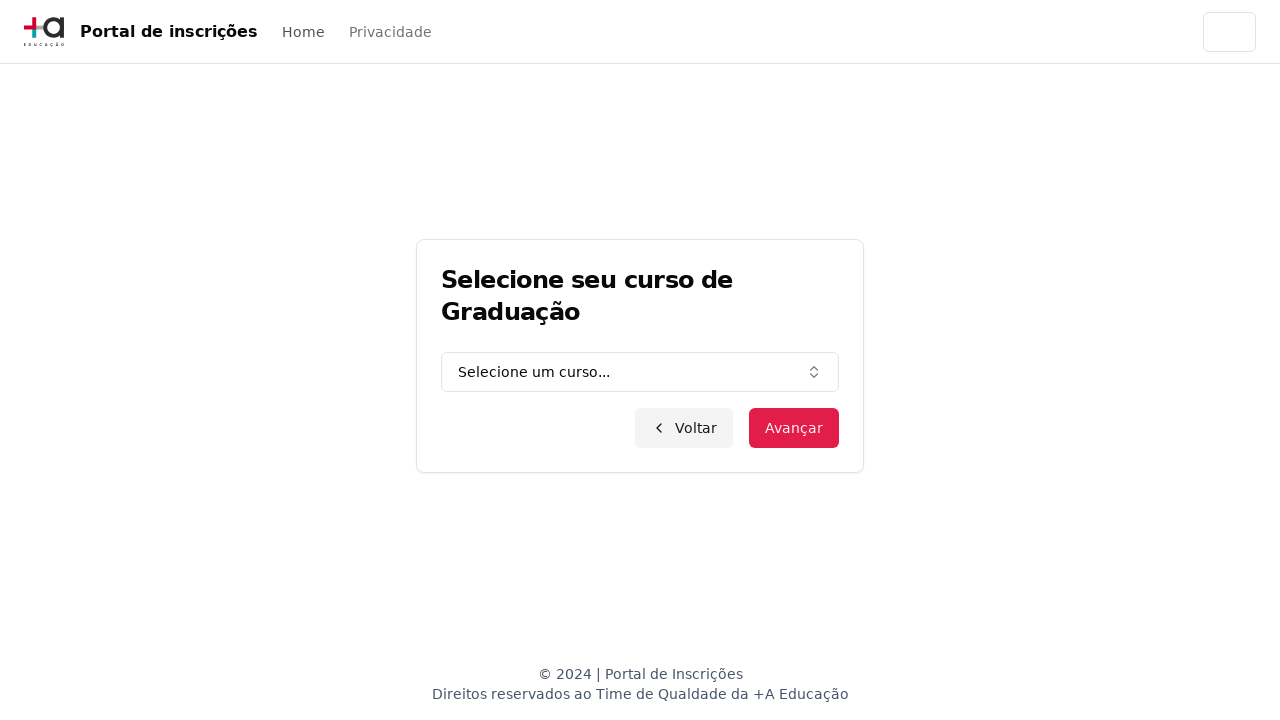

Clicked the back button to return to previous screen at (684, 428) on [data-testid='back-button']
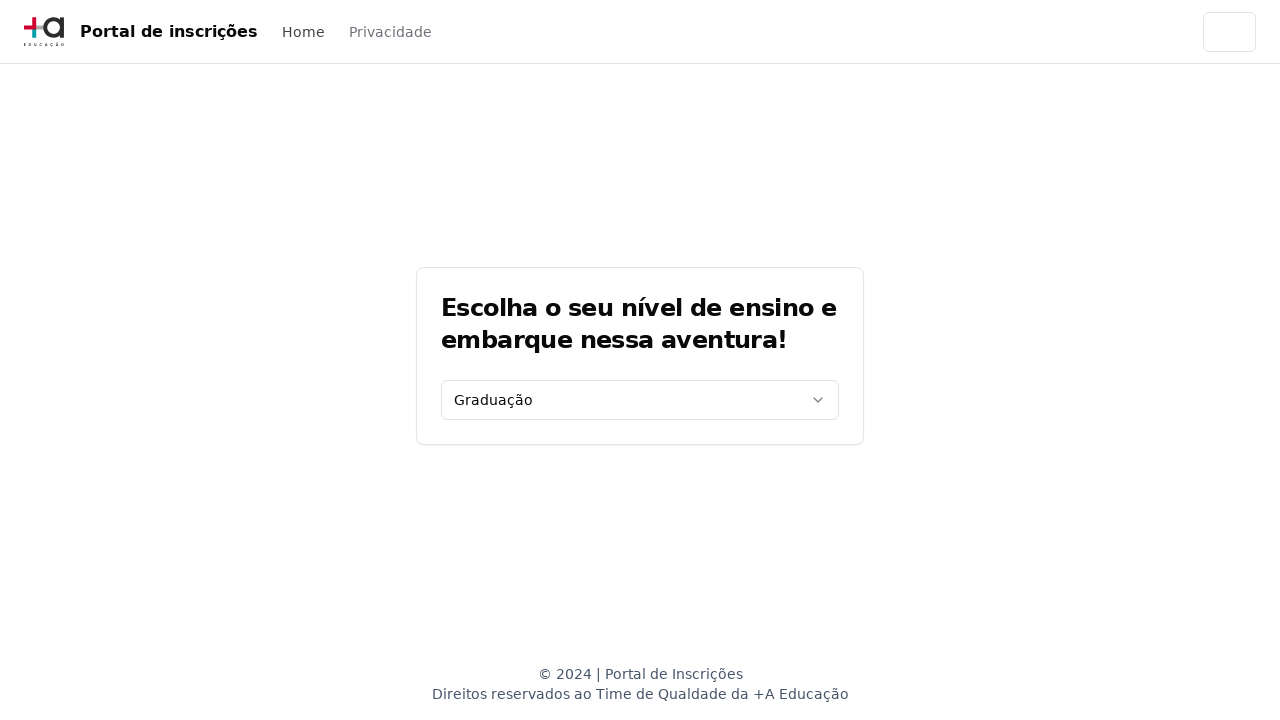

Verified return to education level selection screen with confirmation text
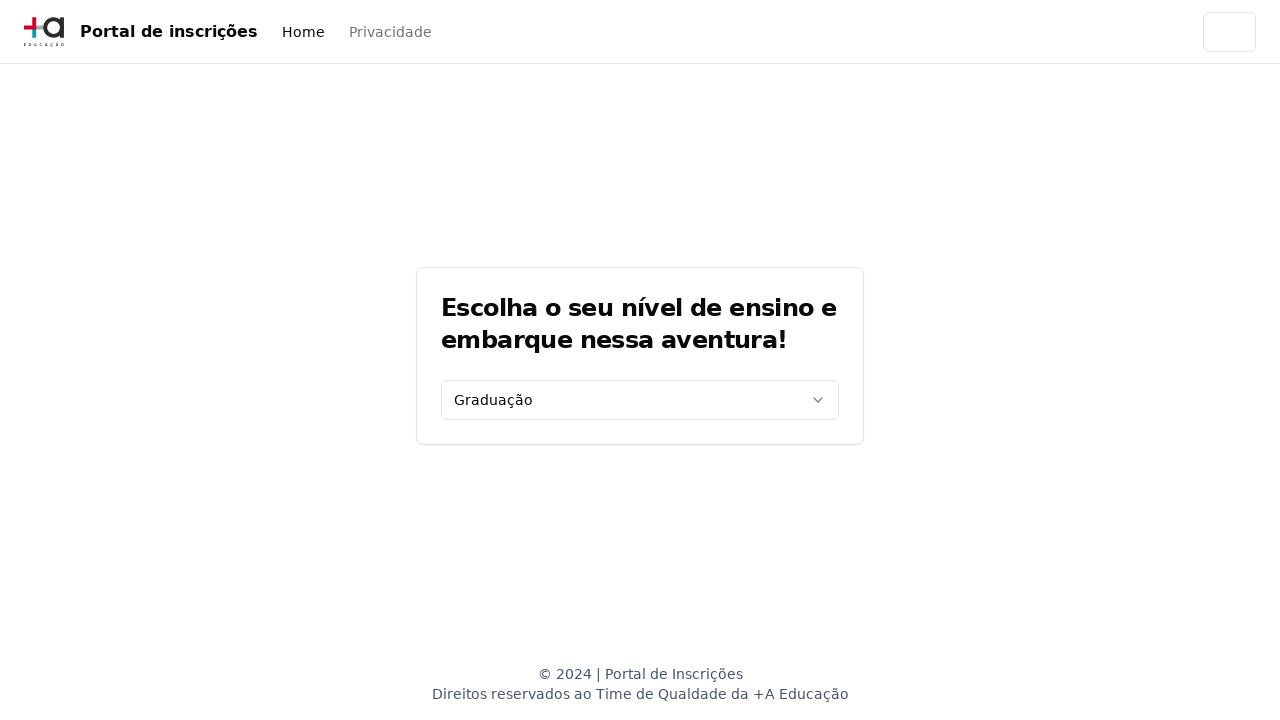

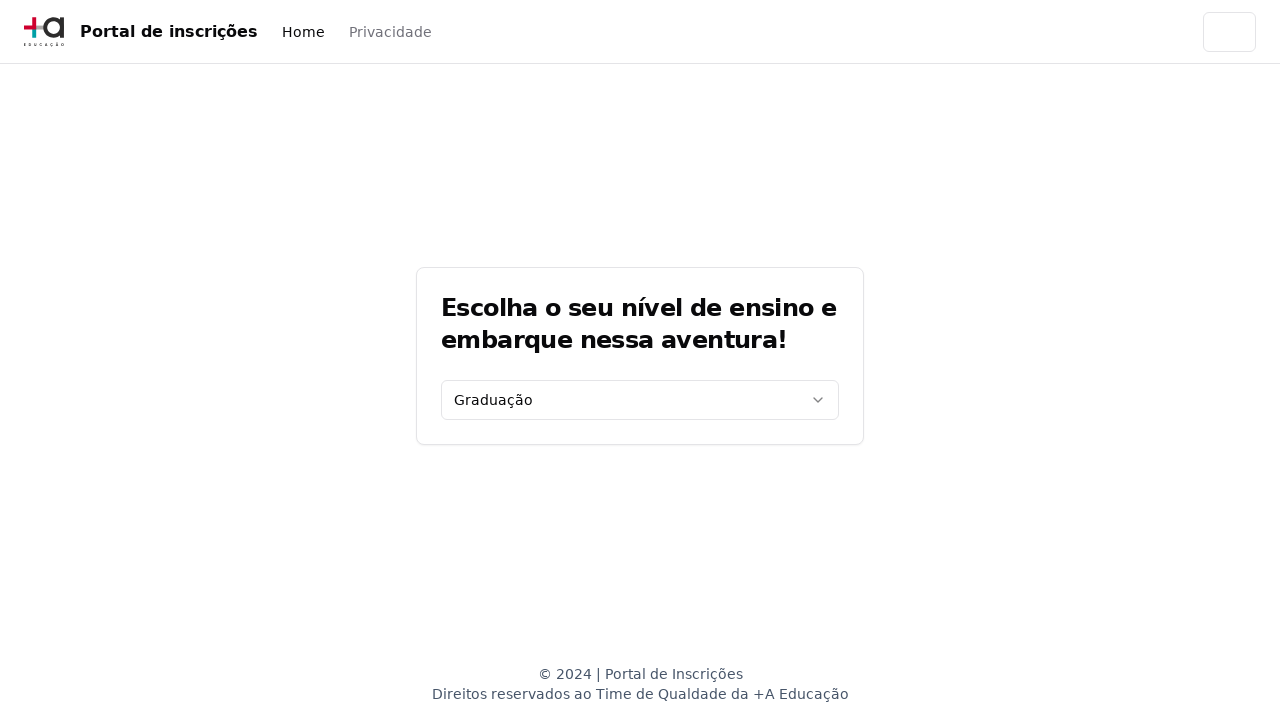